Tests that images load correctly on a page with delayed loading images, specifically waiting for the award image to appear

Starting URL: https://bonigarcia.dev/selenium-webdriver-java/loading-images.html

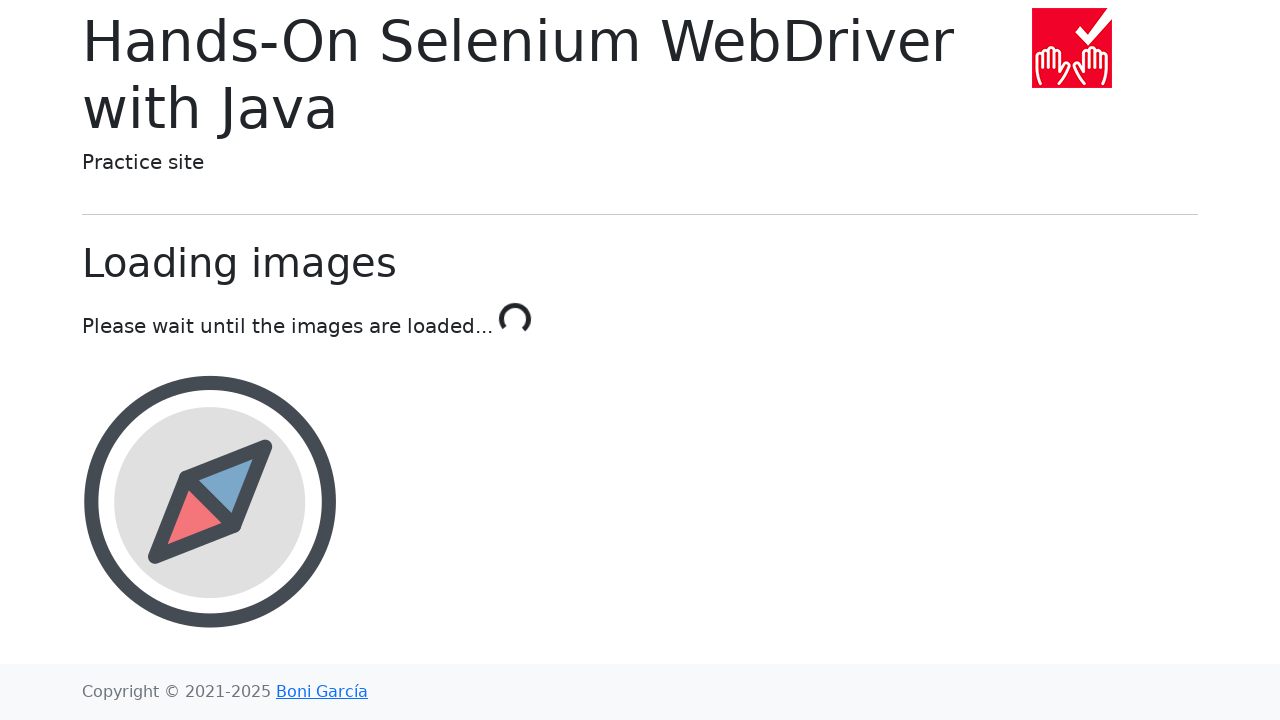

Award image element appeared on the page
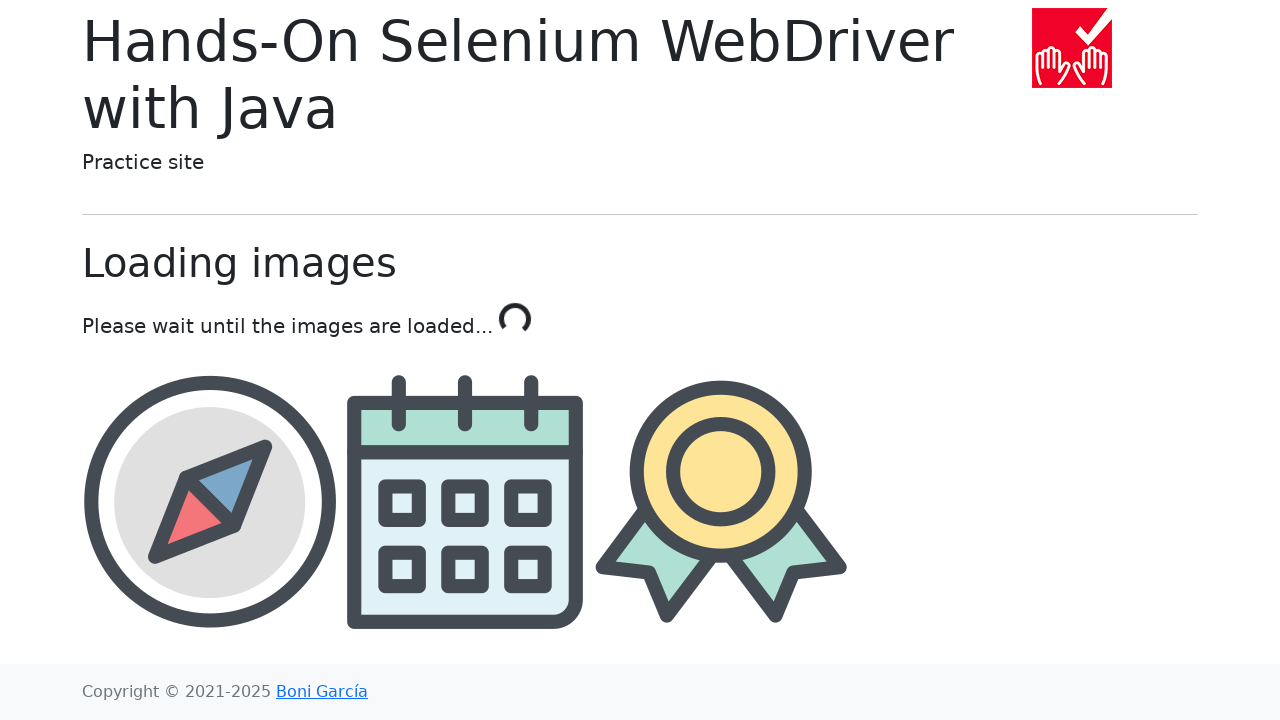

Verified that the award image source ends with 'award.png'
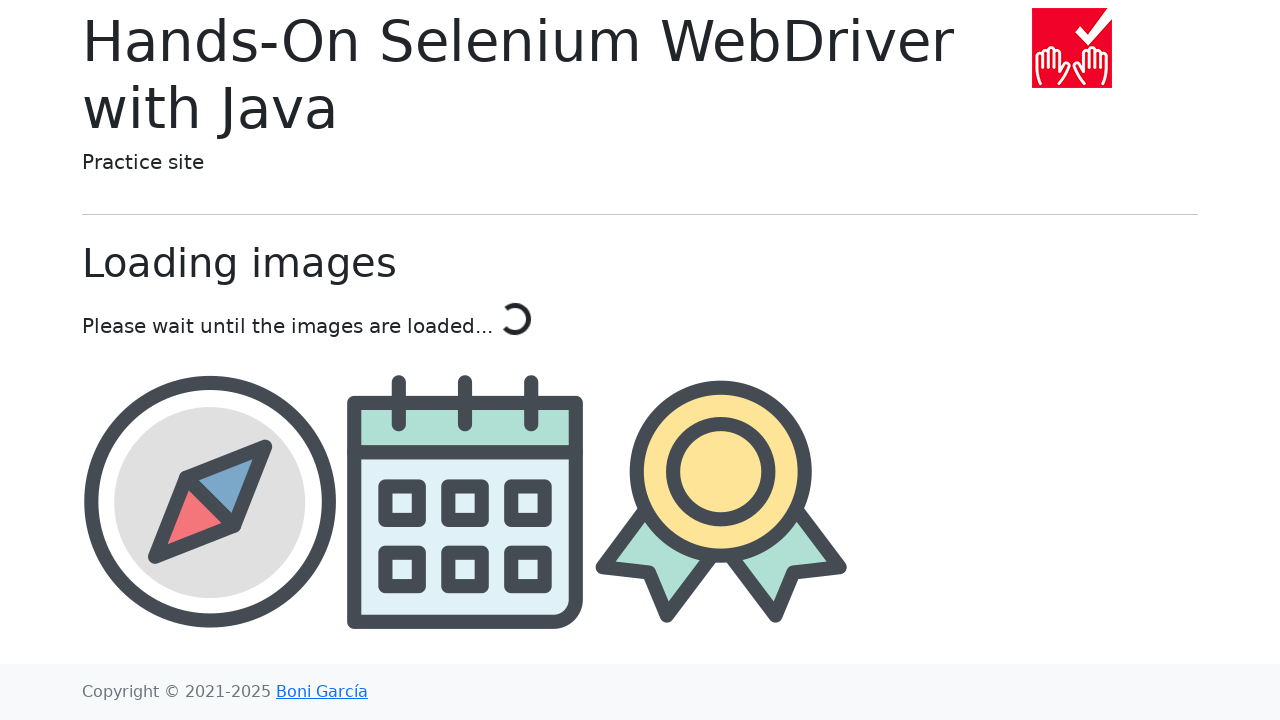

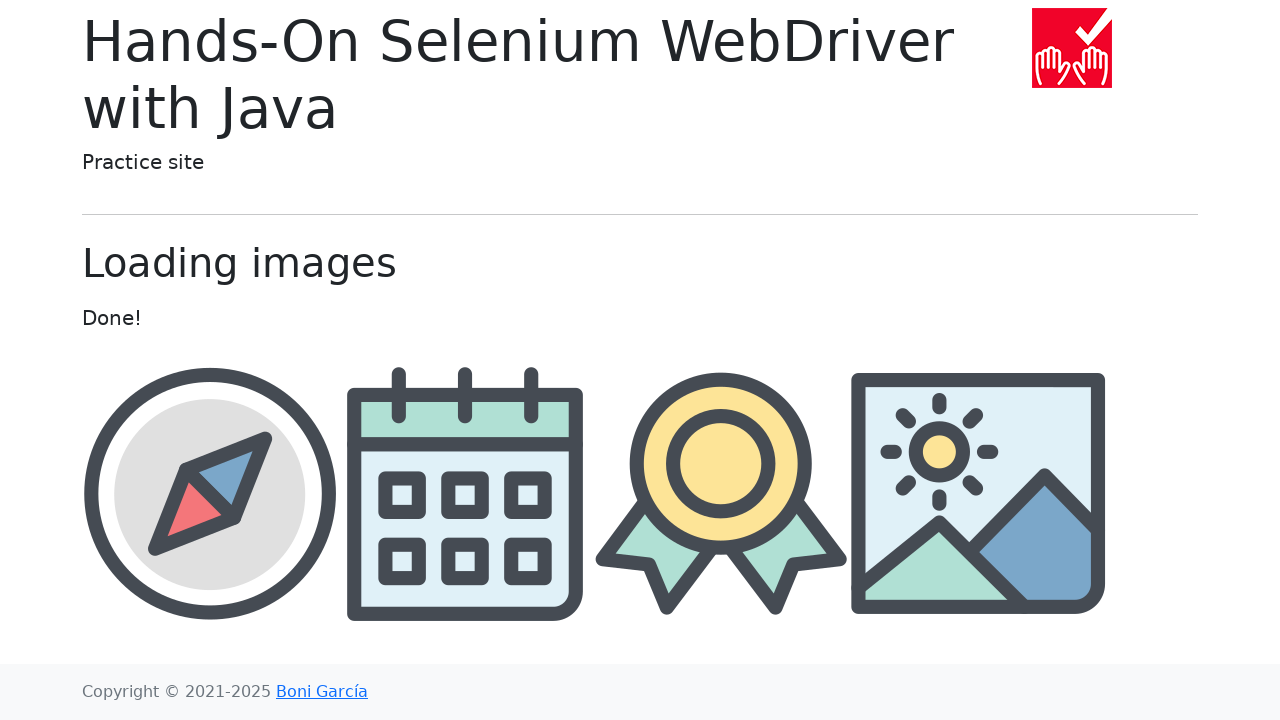